Navigates to korpa.ba homepage and waits for page to load

Starting URL: https://www.korpa.ba/

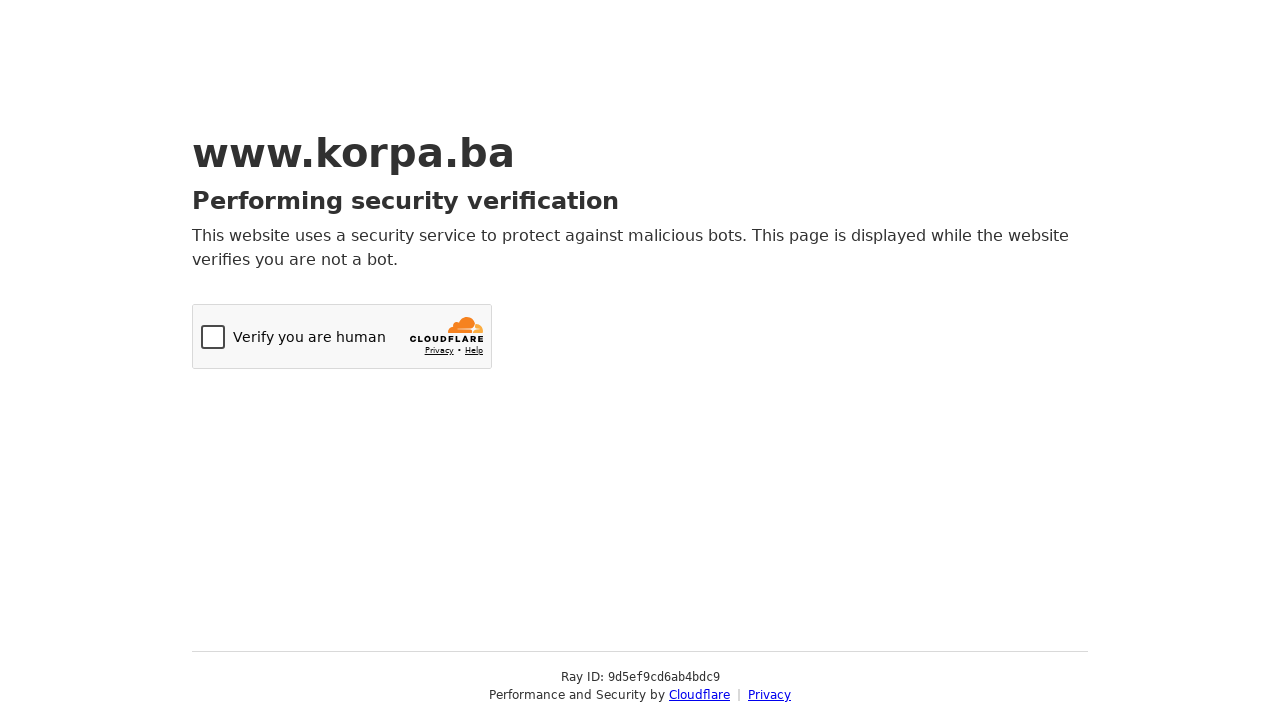

Navigated to korpa.ba homepage
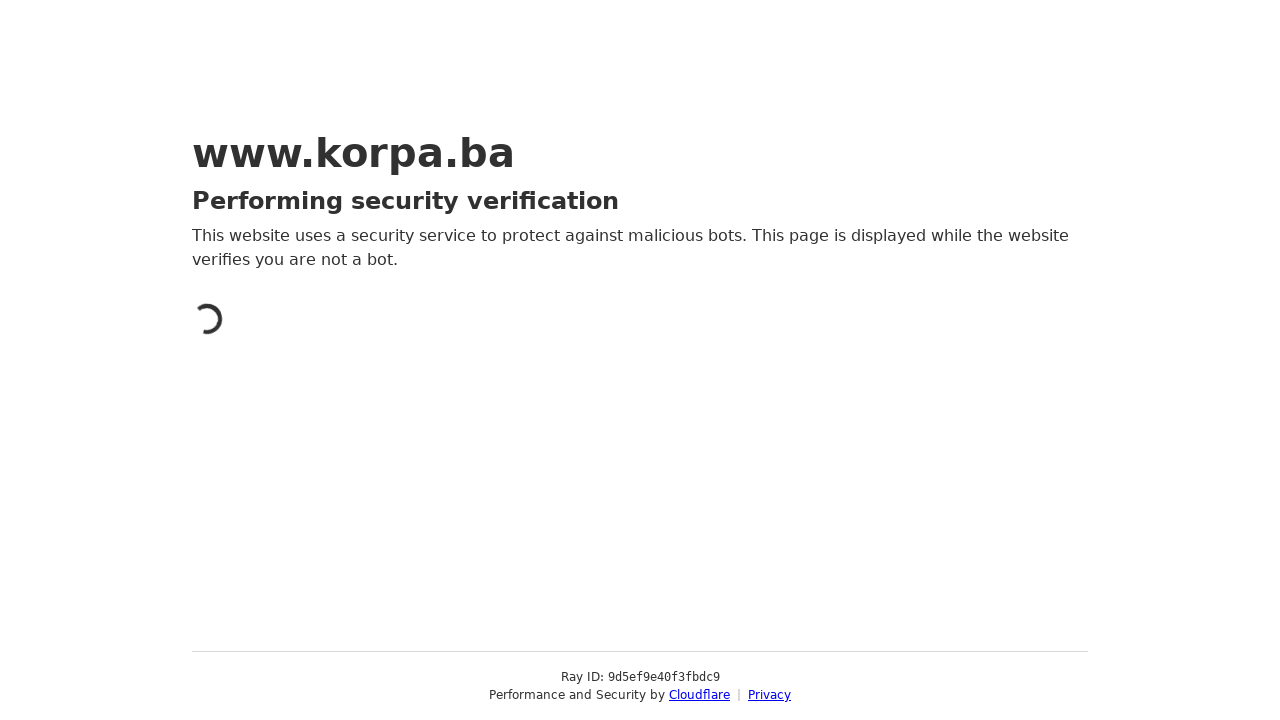

Page fully loaded and network idle
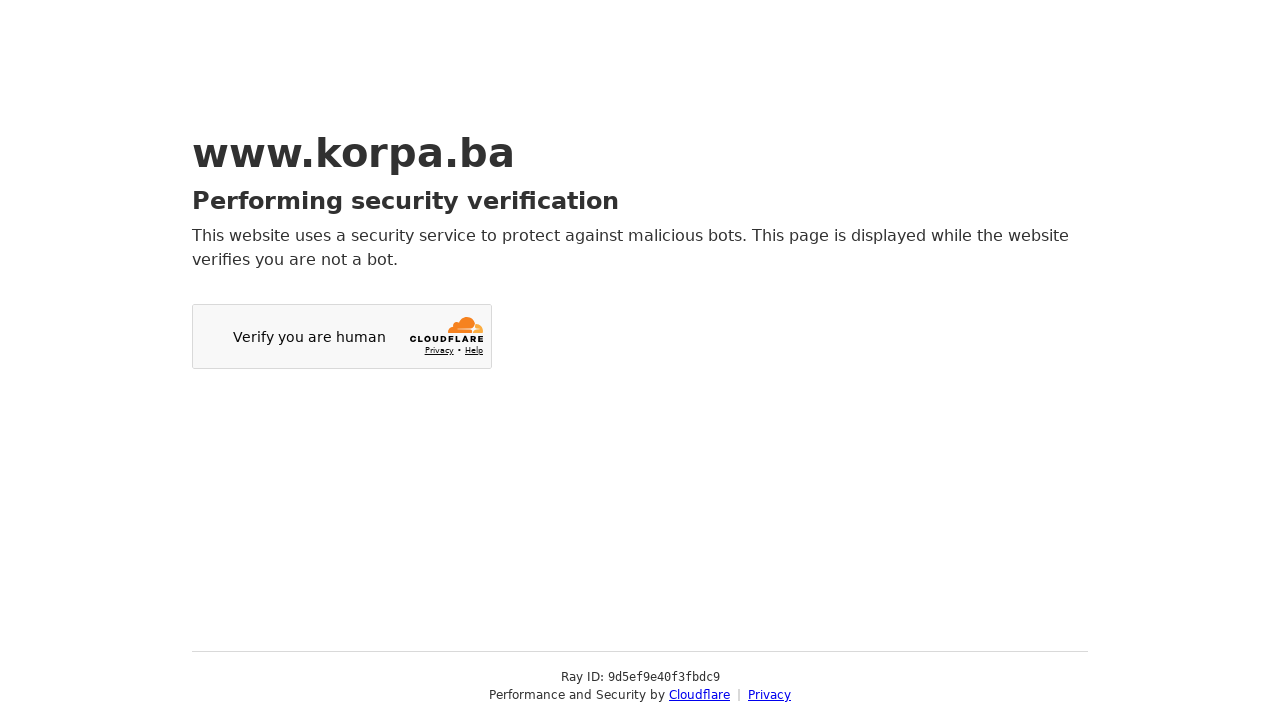

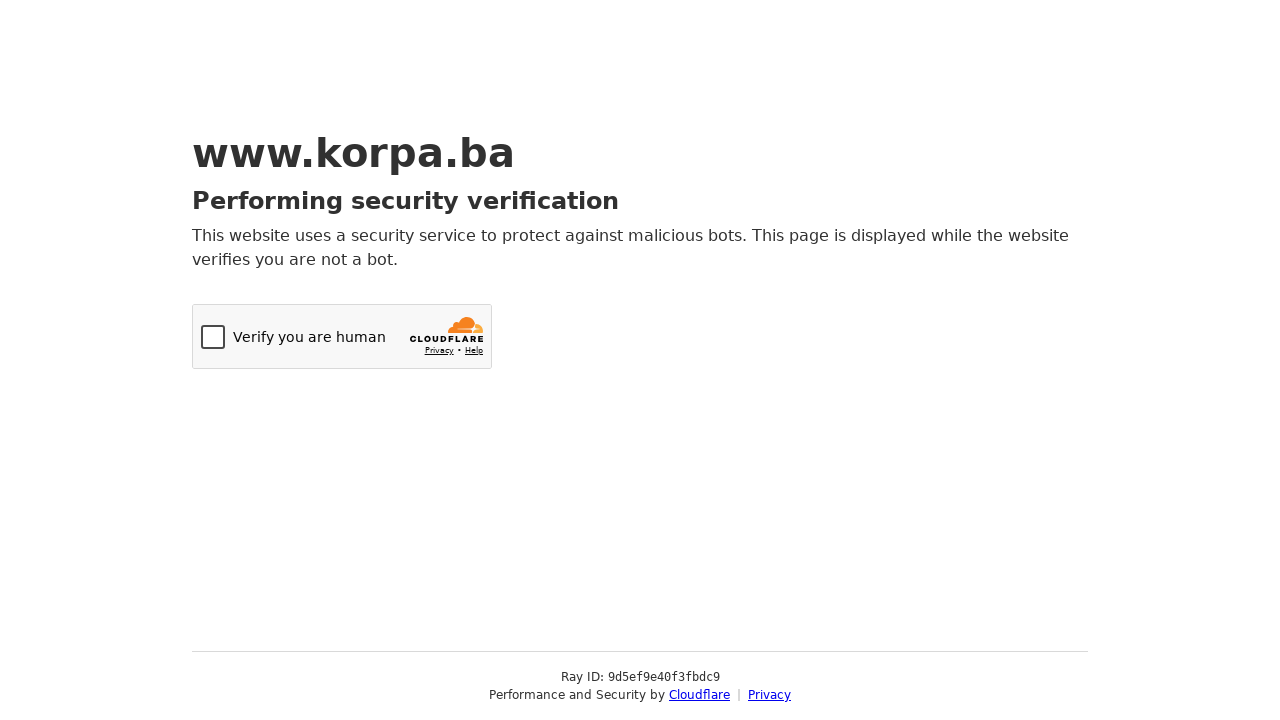